Tests the product navigation and sorting functionality on Bluestone jewelry website by hovering over the Rings menu, selecting Diamond rings, and applying a price sort filter.

Starting URL: https://www.bluestone.com

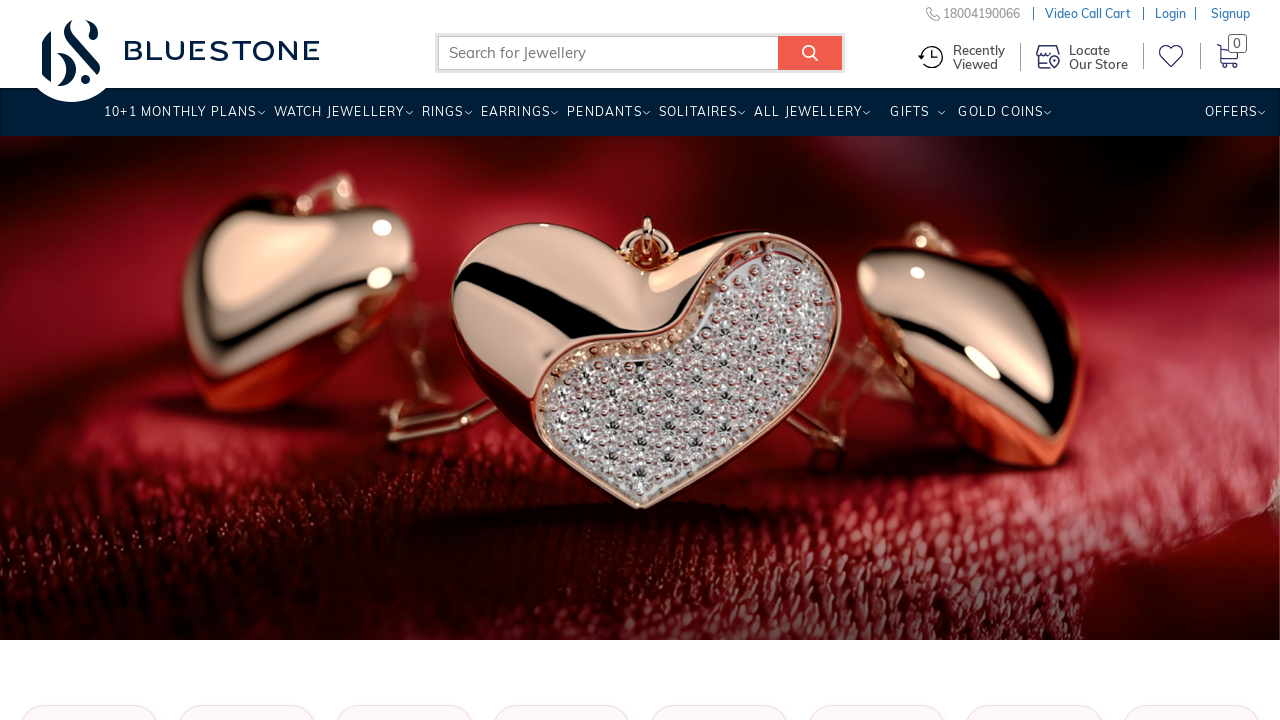

Hovered over Rings menu item in navigation at (442, 119) on xpath=//div[@class='bottom-header']//a[contains(text(),'Rings')]
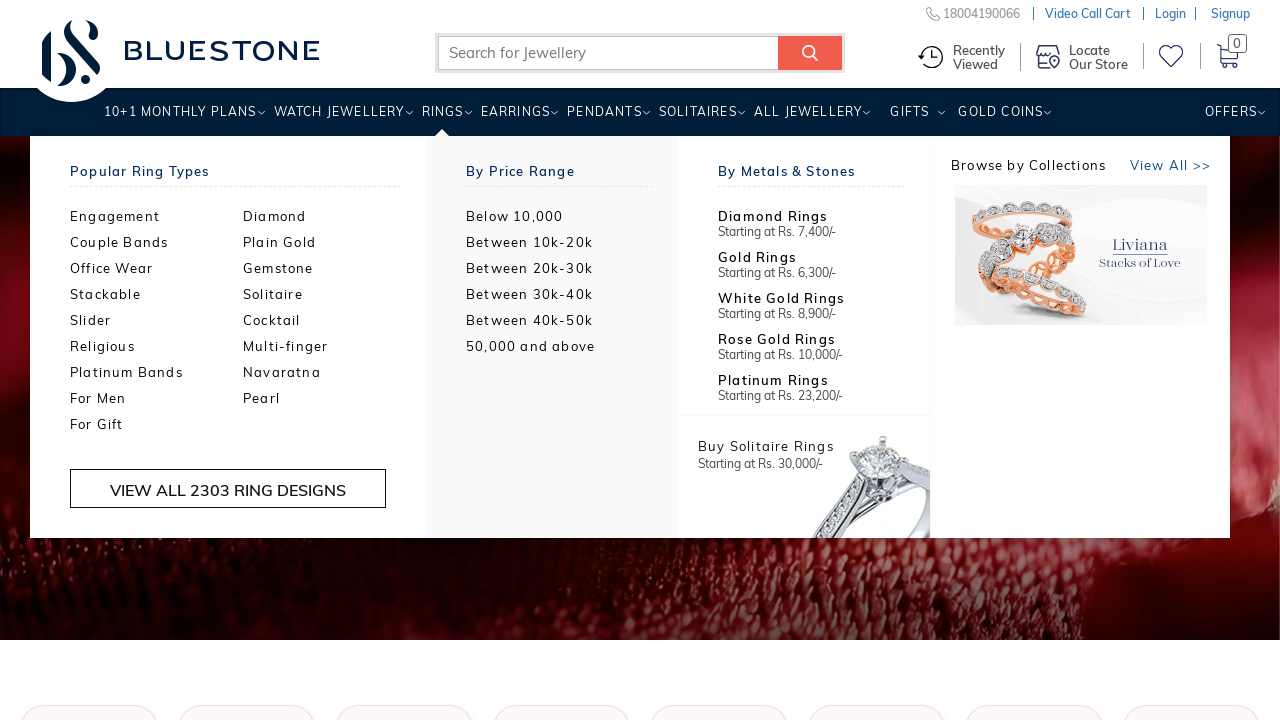

Waited for Rings dropdown menu to appear
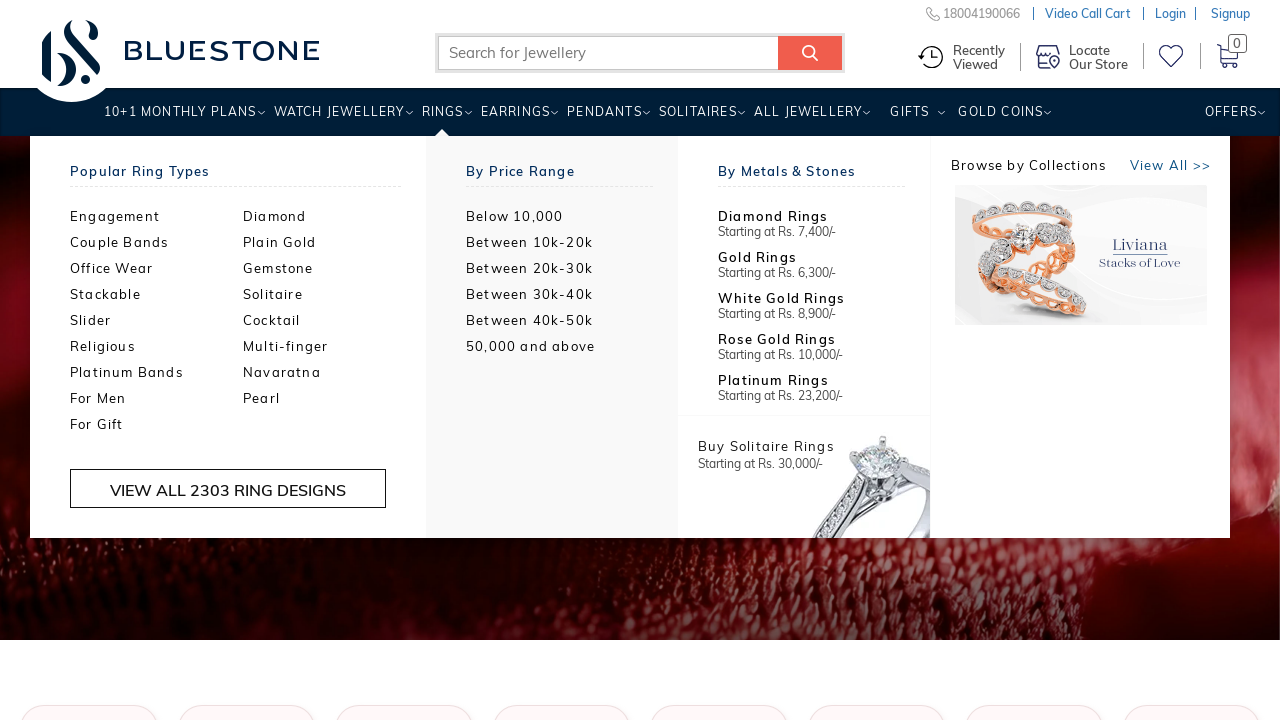

Clicked on Diamond option in Rings dropdown at (330, 216) on xpath=//a[text()='Diamond']
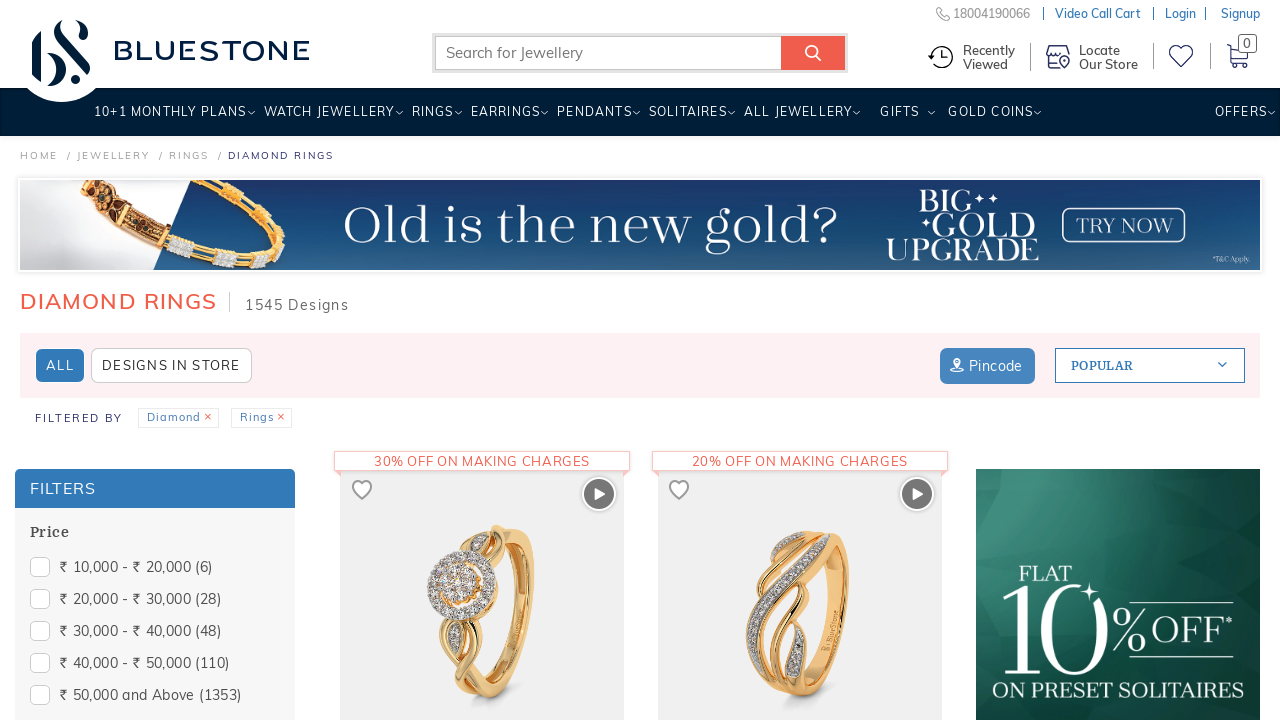

Diamond rings product listing loaded
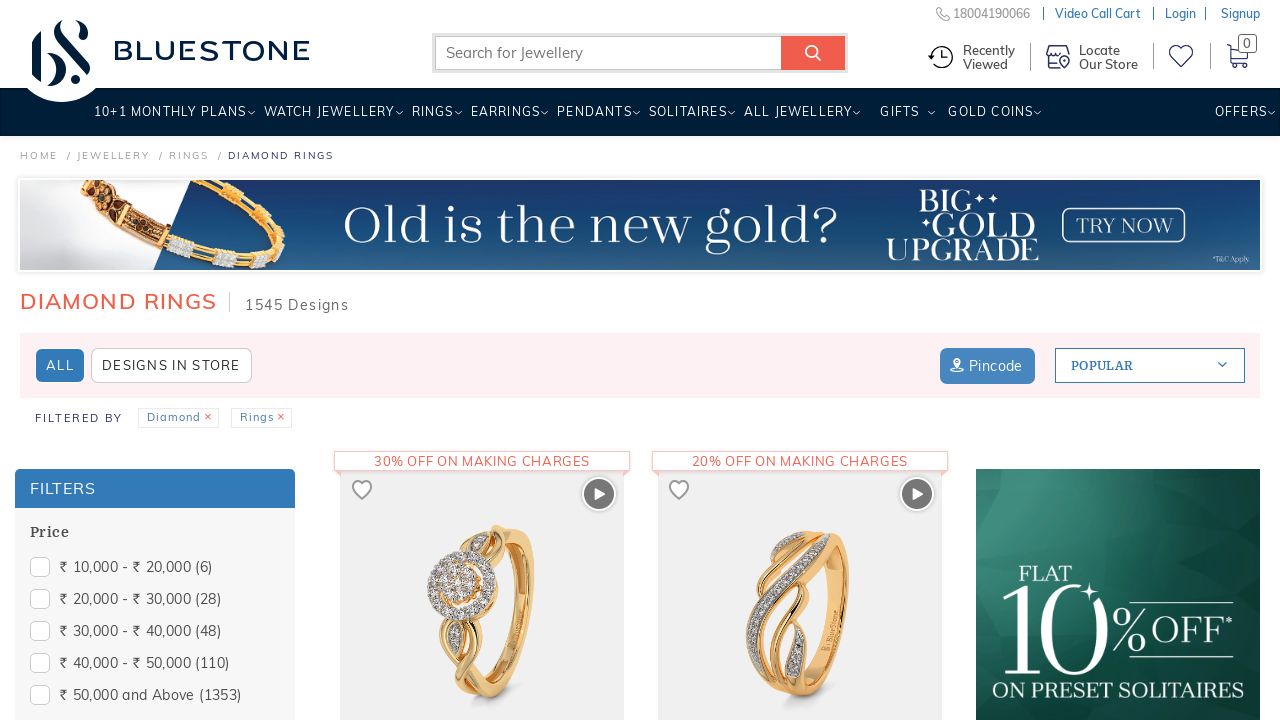

Waited for product page to fully render
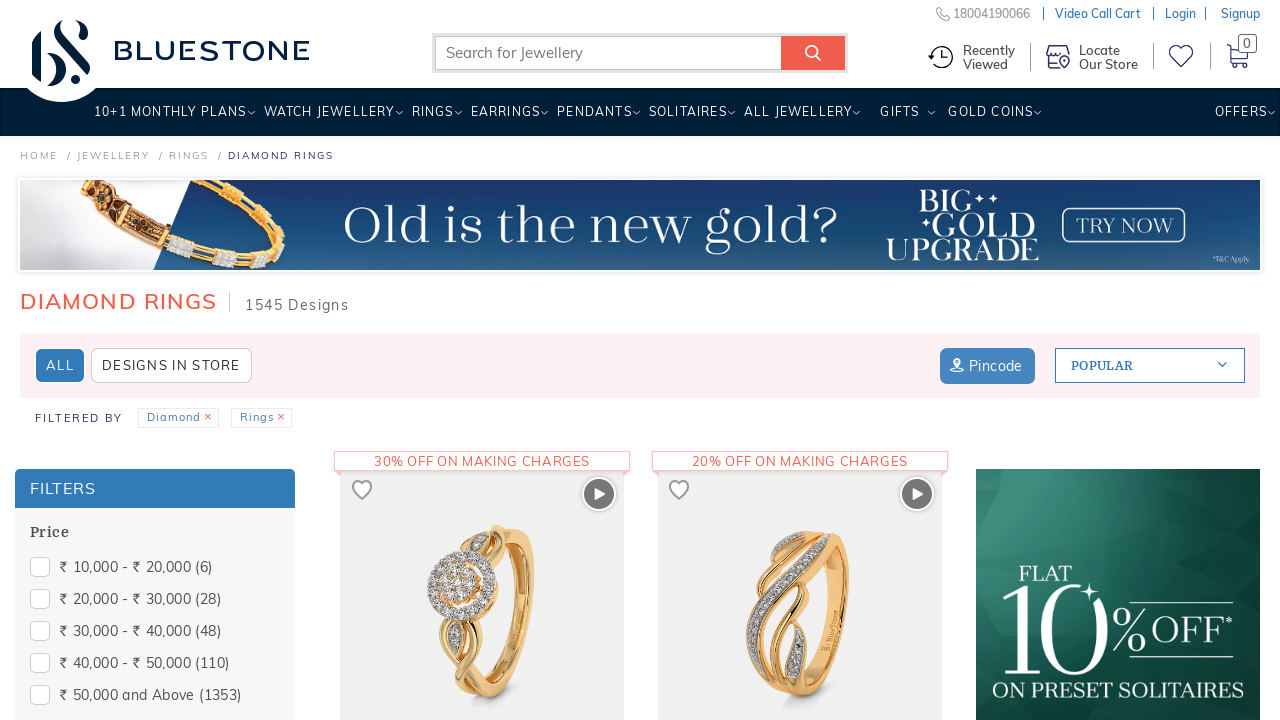

Scrolled down to view sort options
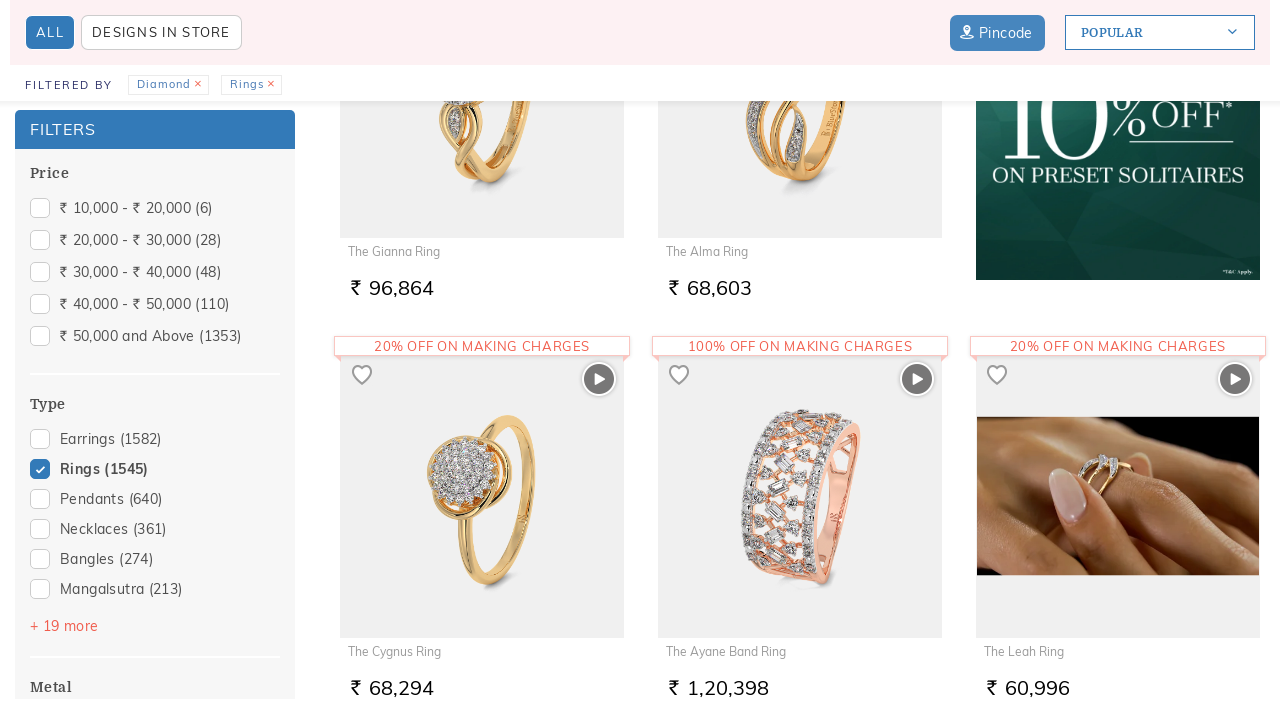

Hovered over sort-by section at (1160, 32) on xpath=//section[contains(@class,'sort-by')]
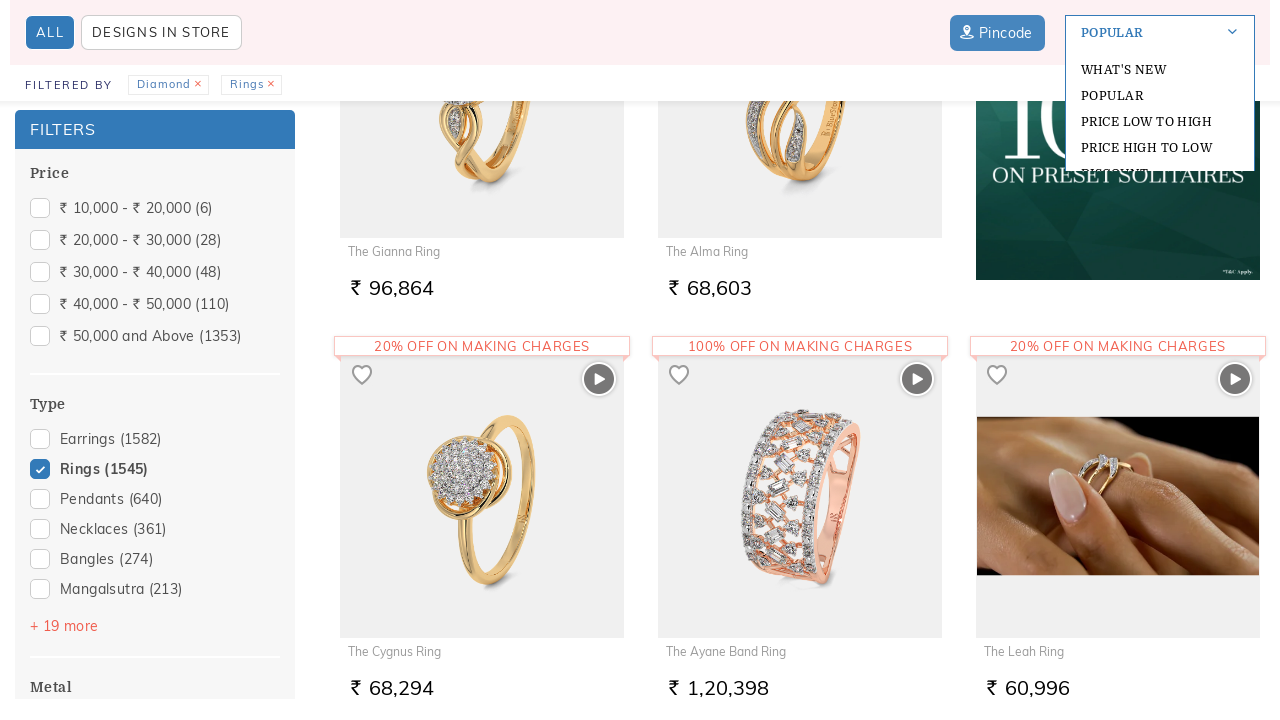

Waited for sort options to become visible
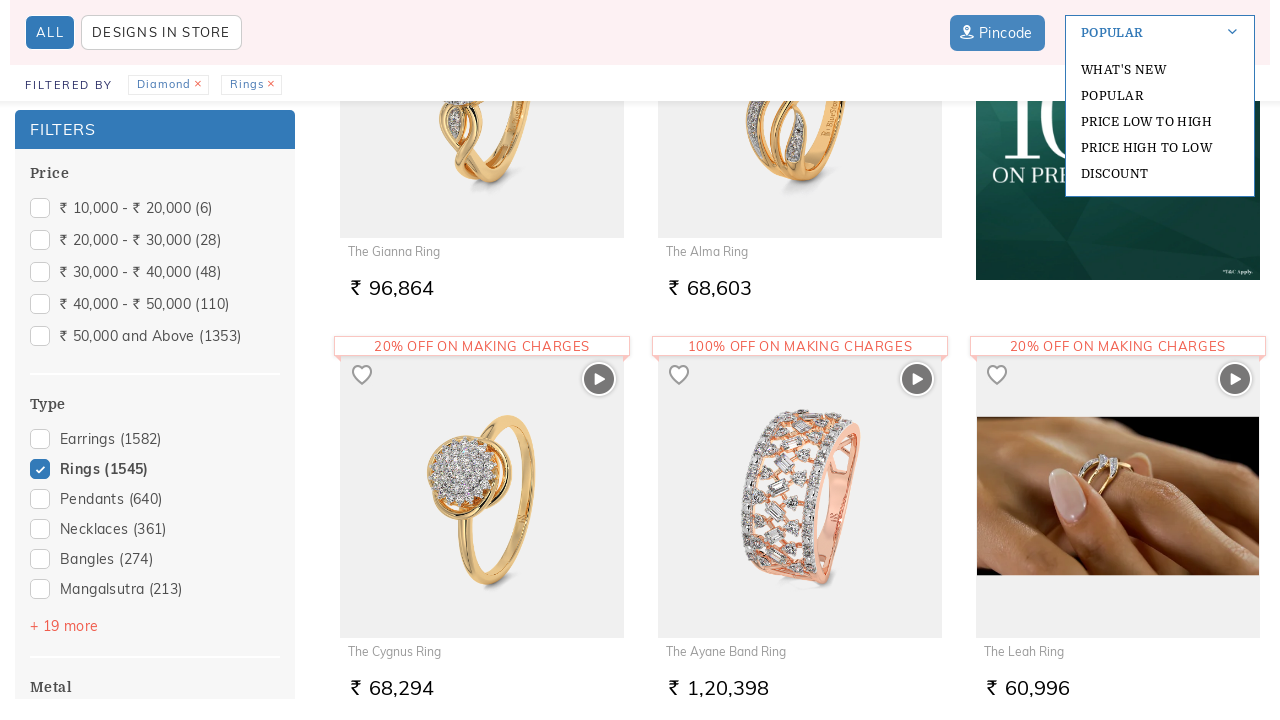

Clicked on 'Price Low to High' sort filter at (1160, 121) on xpath=//a[contains(text(),'Price Low to High')]
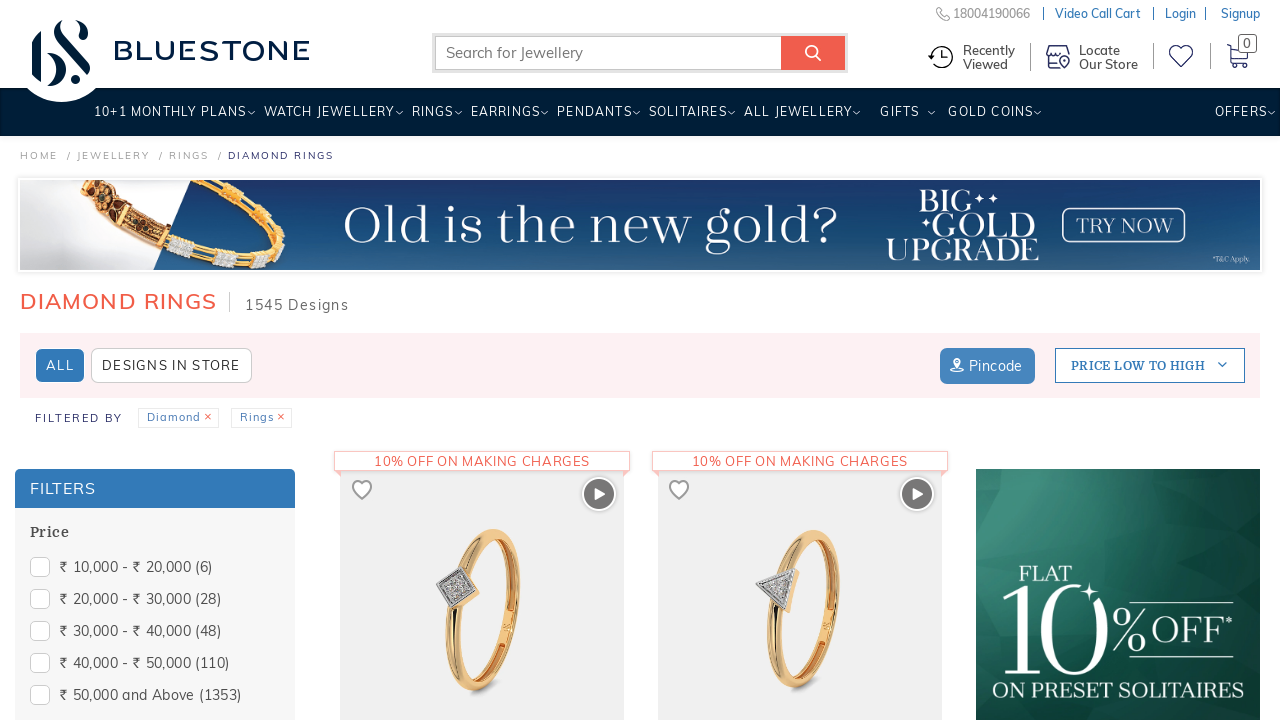

Sorted diamond rings product listing loaded
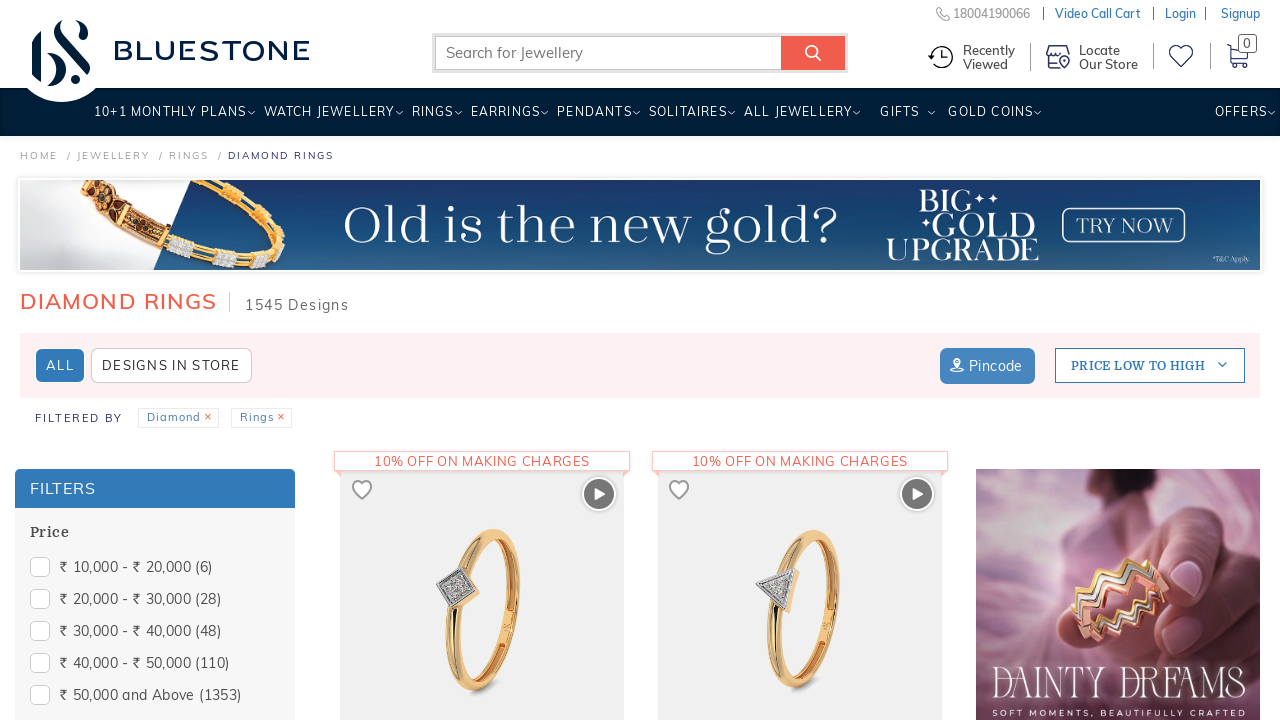

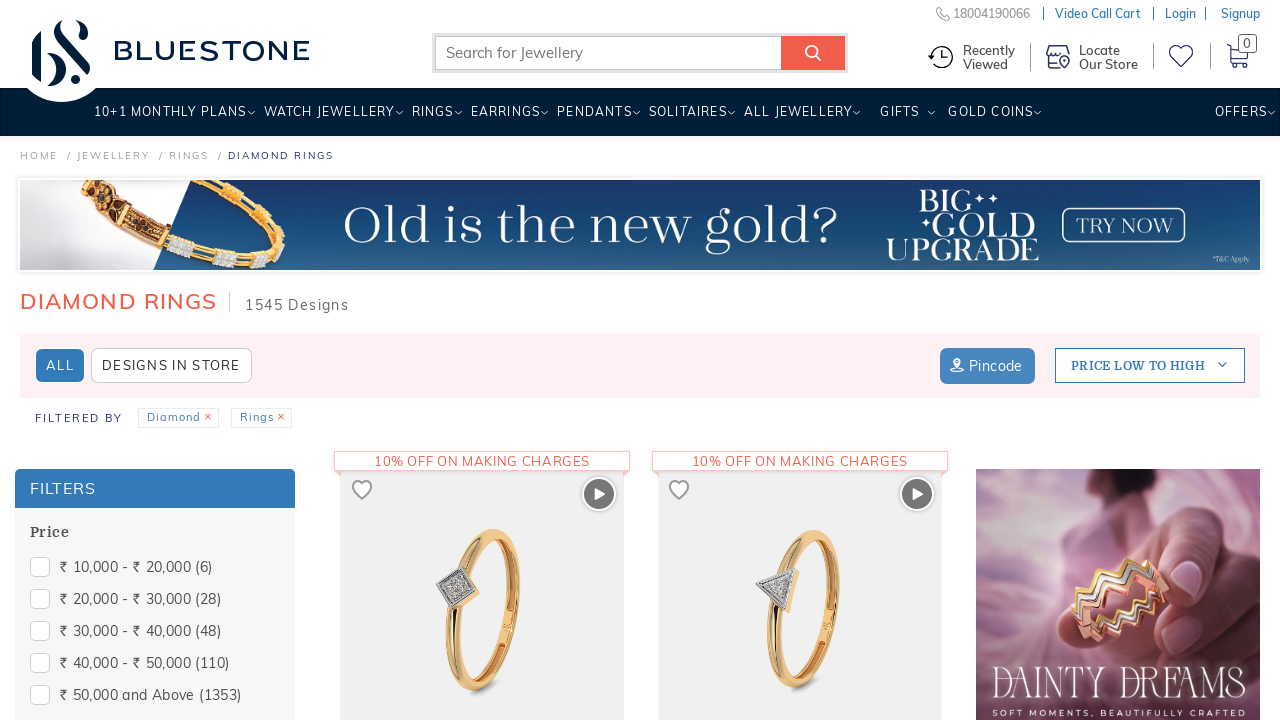